Searches for City Council agendas in Garden Grove by entering a search term, selecting City Council from organization dropdown, checking the agenda checkbox, and submitting the search.

Starting URL: https://agendasuite.org/iip/gardengrove/search

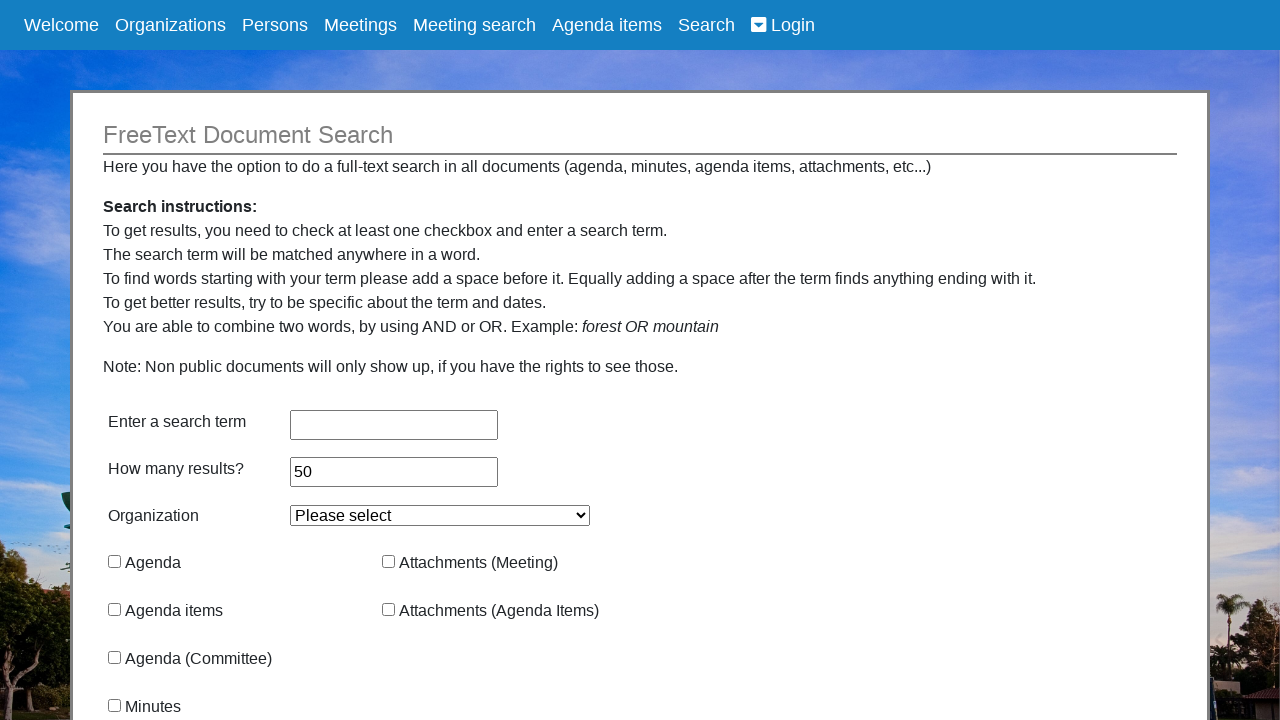

Search button loaded and became visible
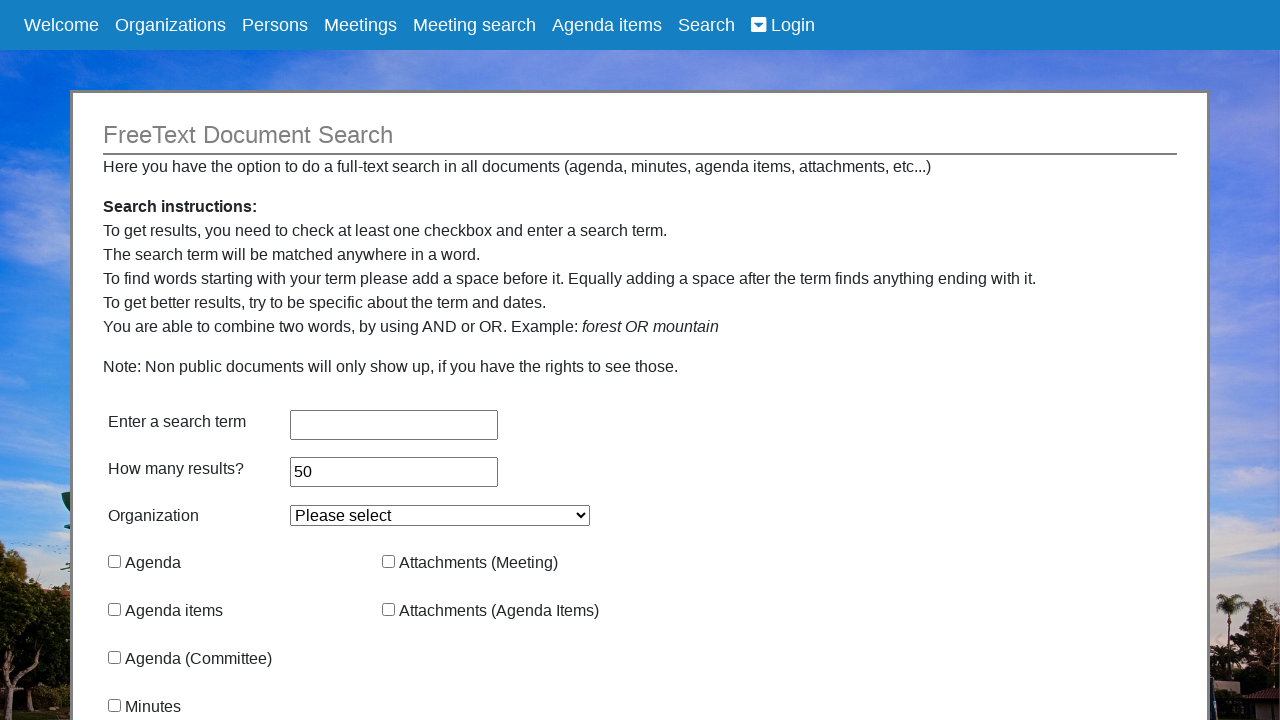

Entered search term '.' in search field on #SearchFilters_SearchString
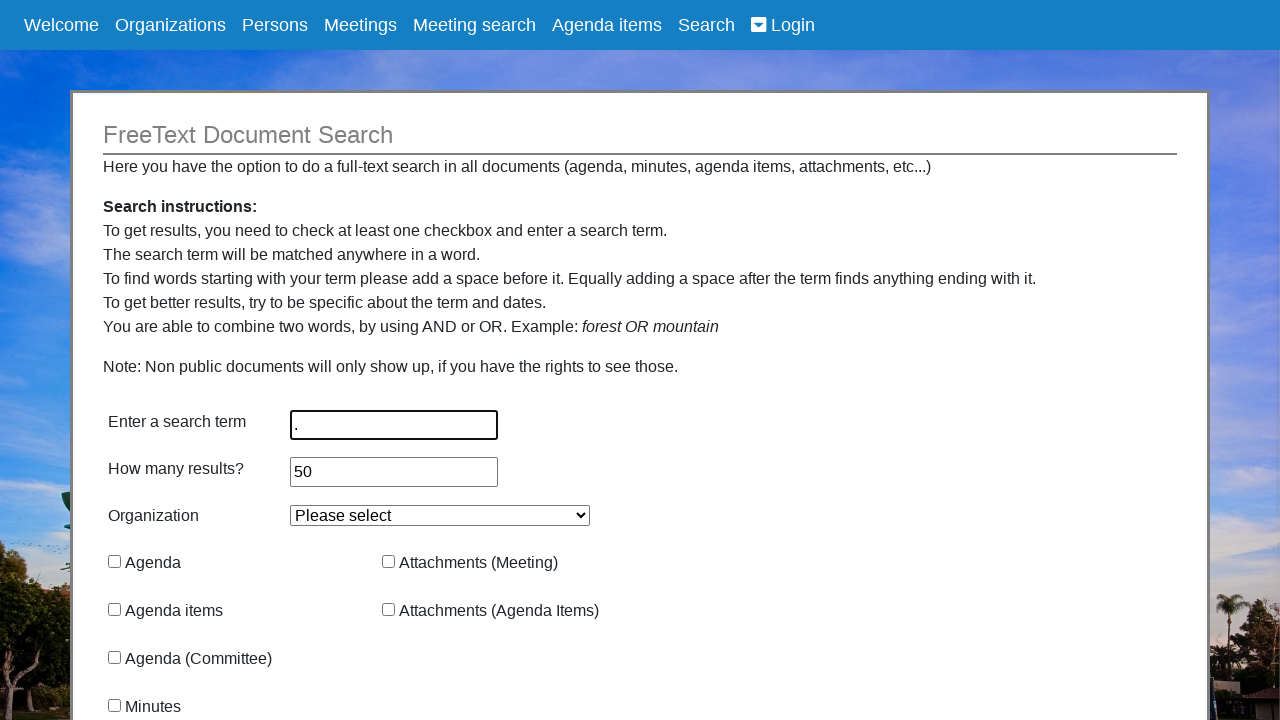

Selected 'City Council' from organization dropdown on #SearchFilters_SelectedOrganizationFilterId
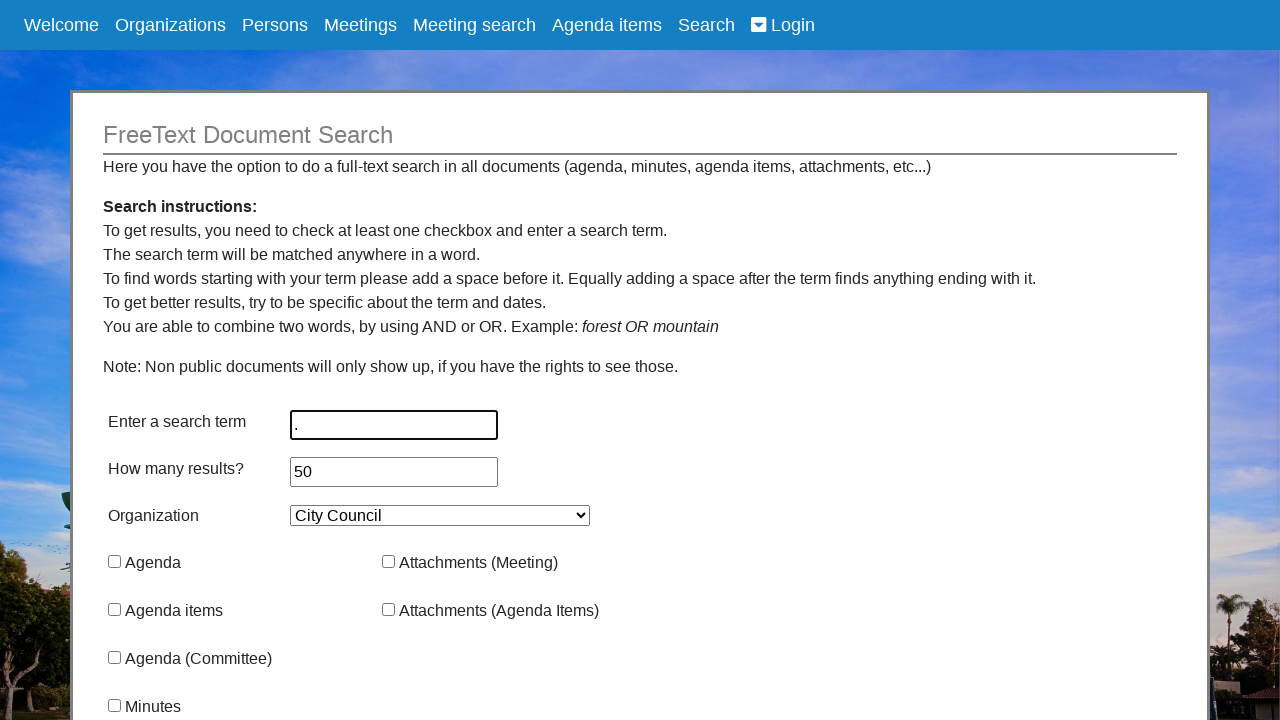

Checked the agenda checkbox at (114, 562) on #SearchFilters_InNotification
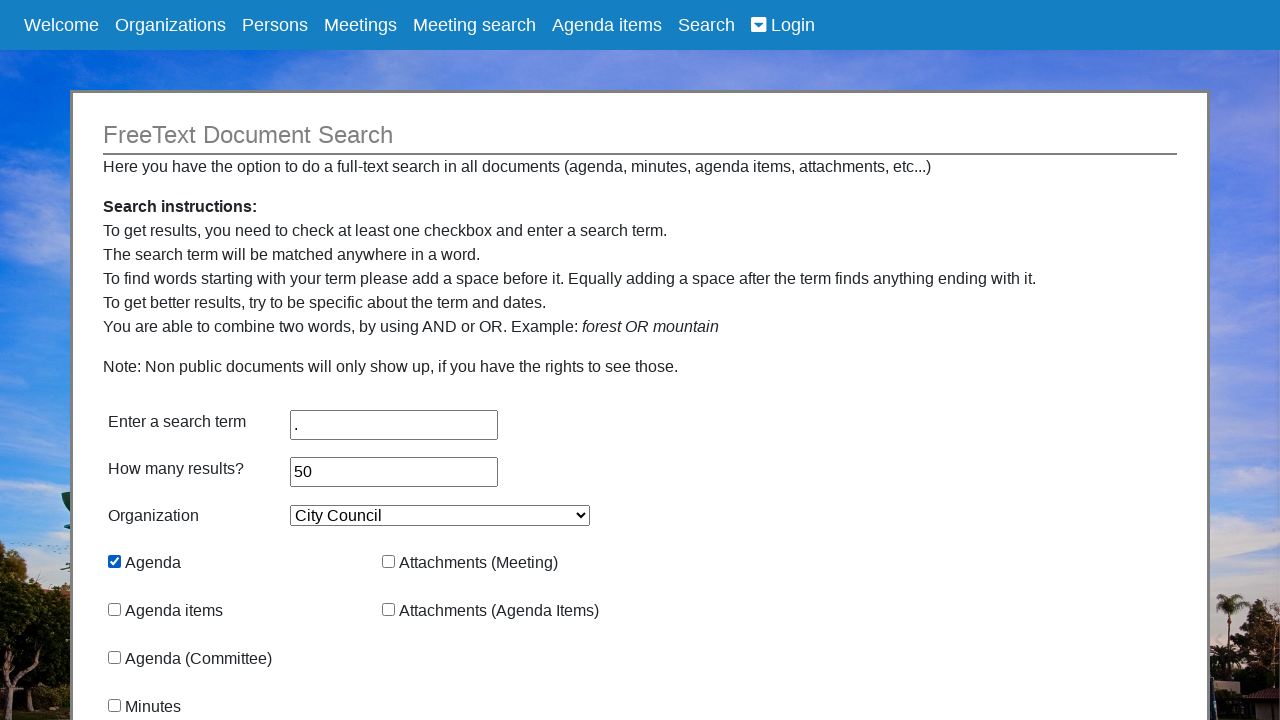

Clicked search button to submit search at (254, 600) on #searchbutton
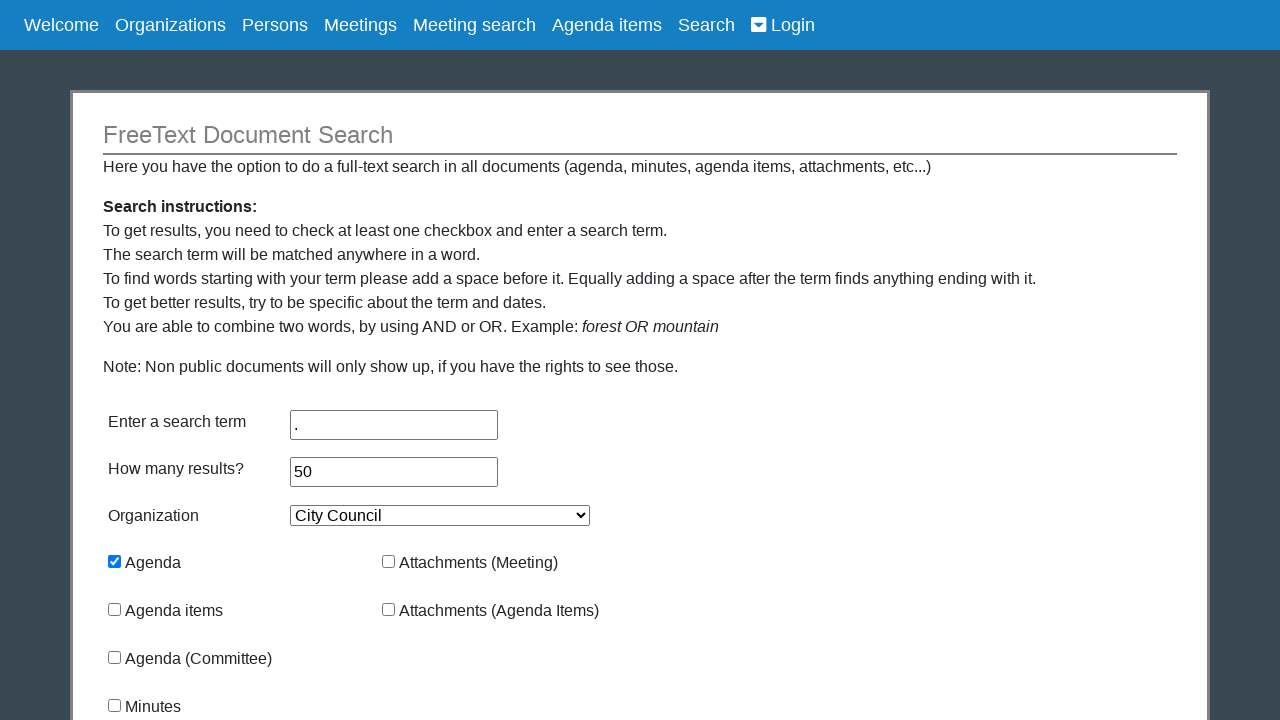

Search results loaded, found City Council agenda entries
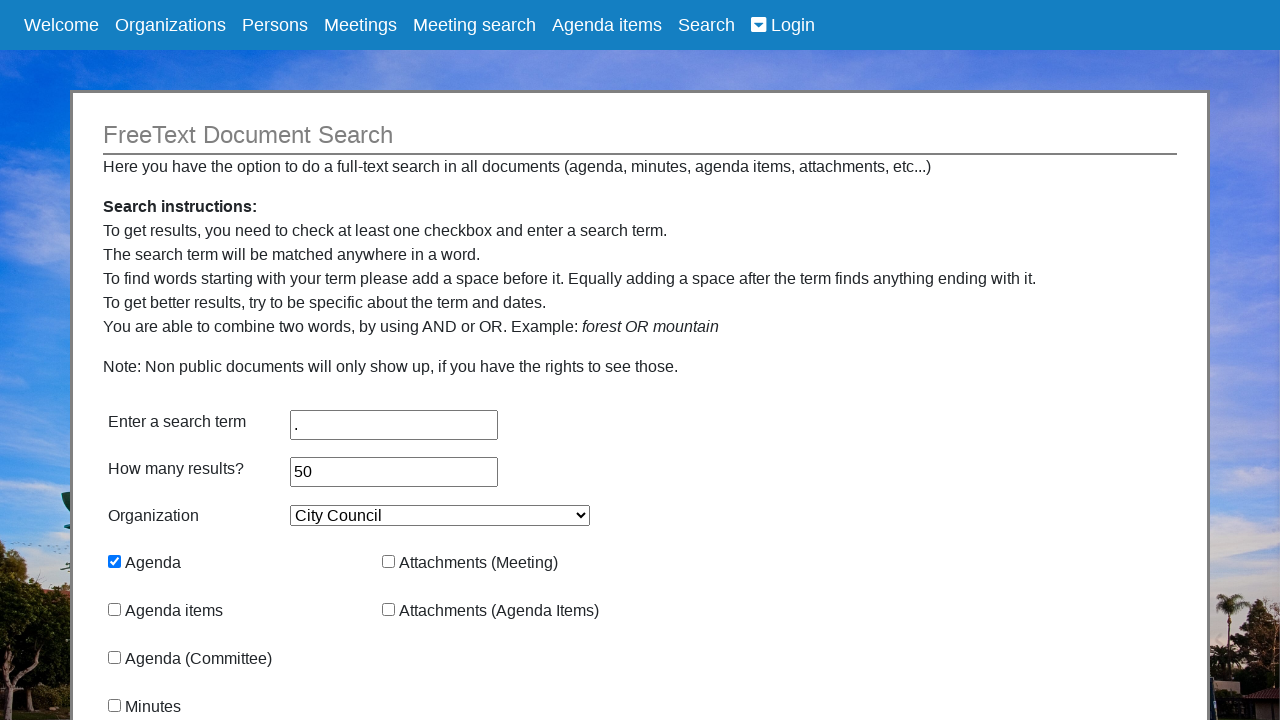

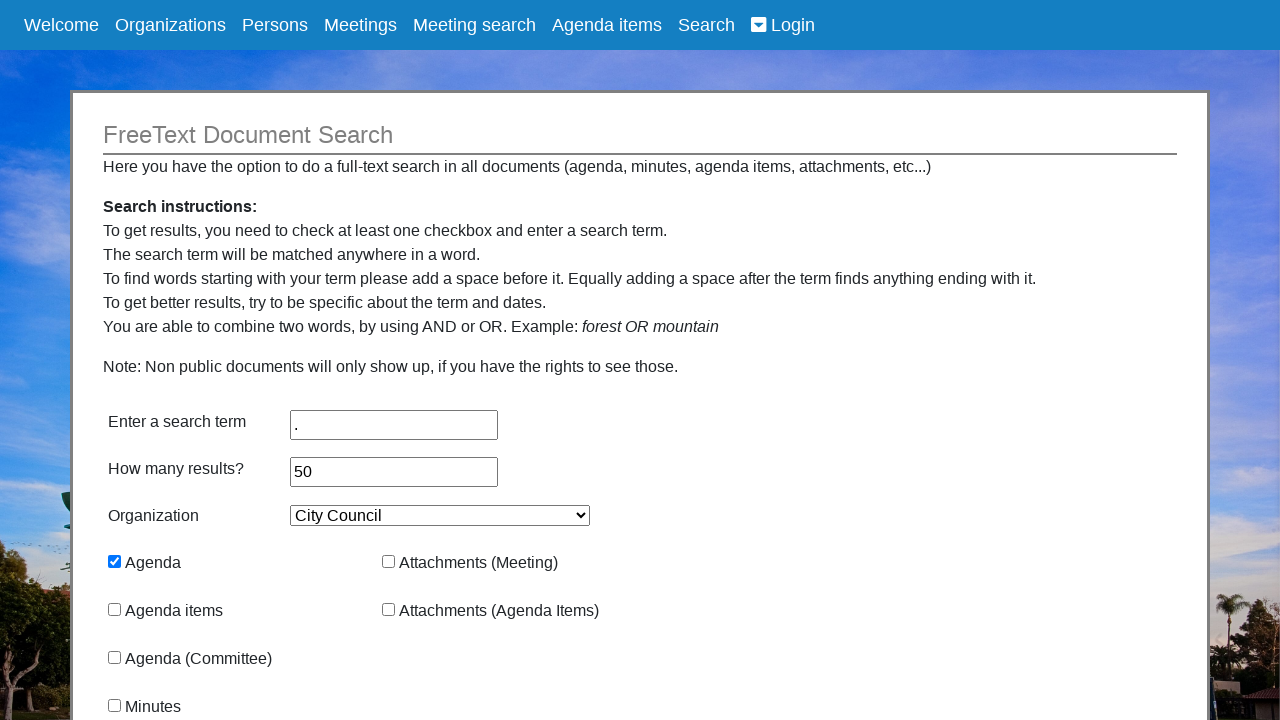